Navigates to the Deck of Cards API website and verifies that the main page heading "Deck of Cards" is displayed.

Starting URL: https://deckofcardsapi.com/

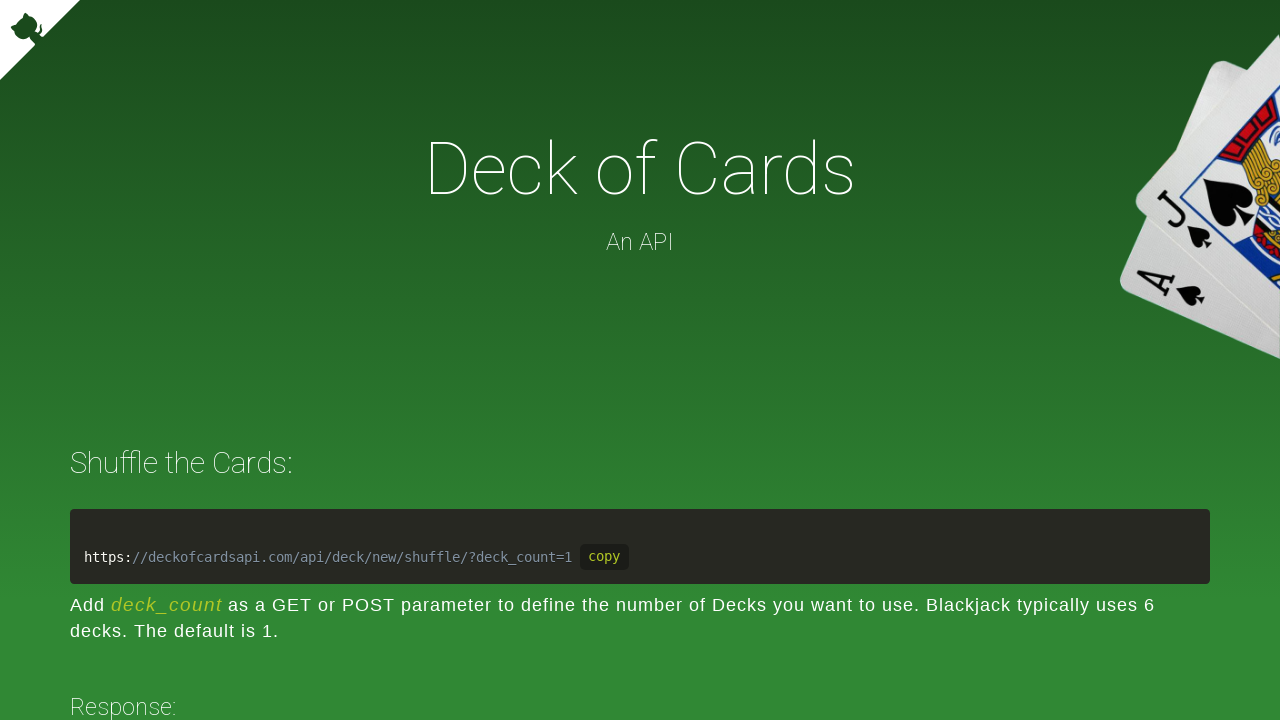

Navigated to Deck of Cards API website
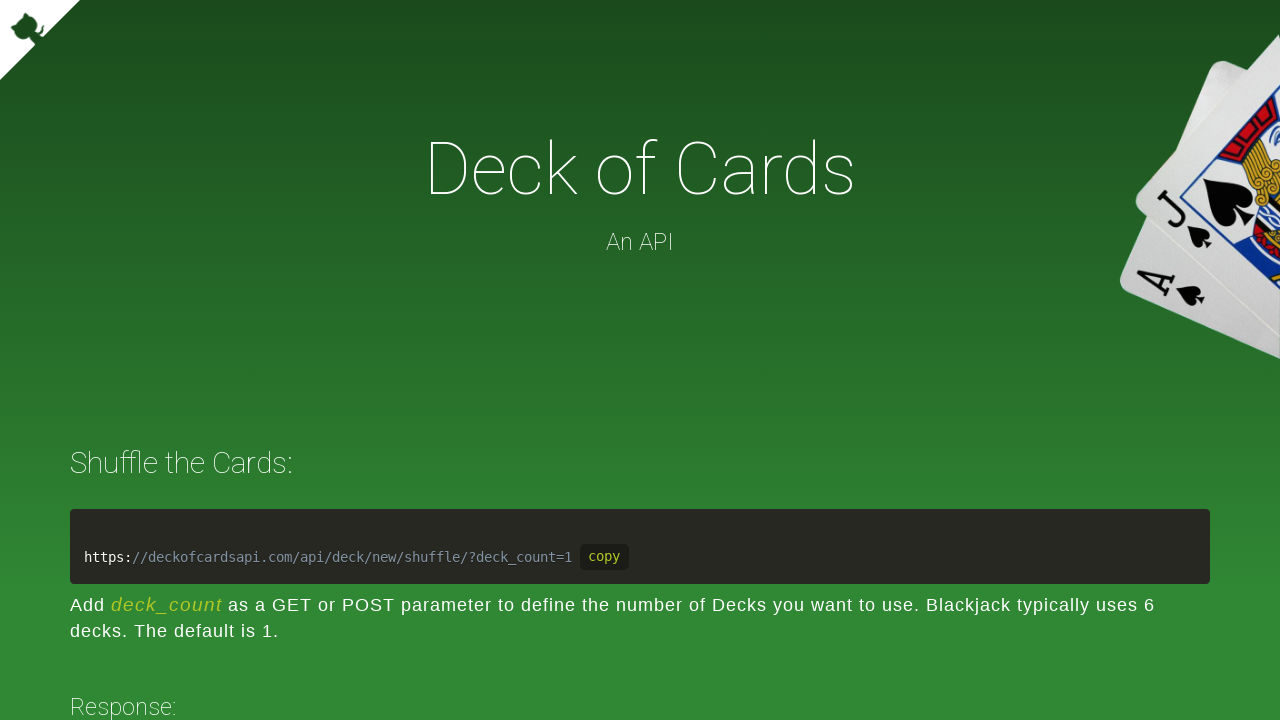

Waited for 'Deck of Cards' heading to load
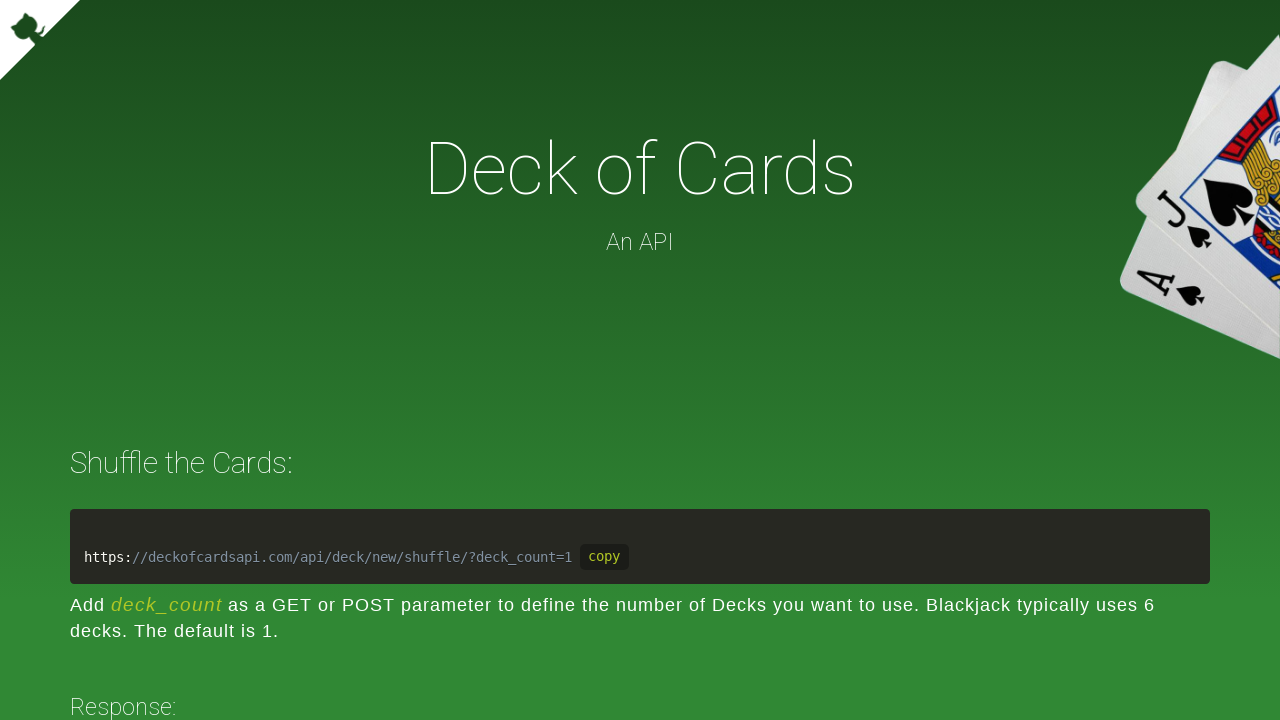

Located the 'Deck of Cards' heading element
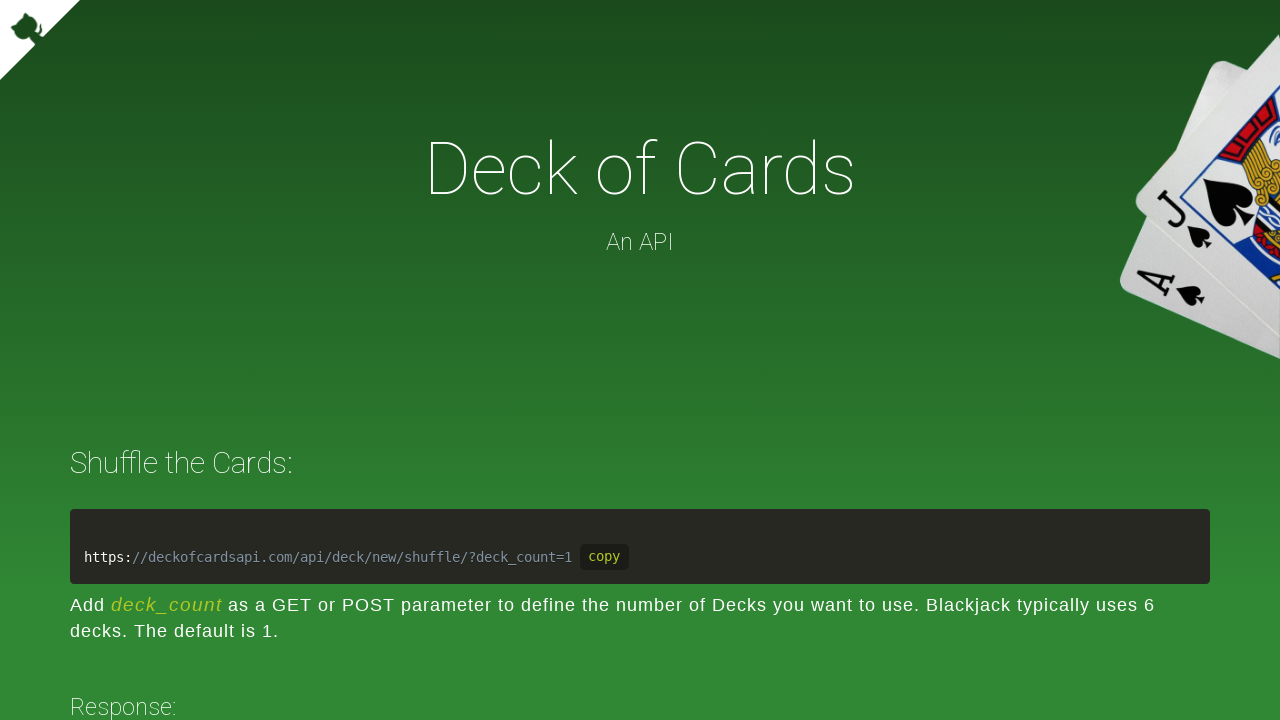

Verified that 'Deck of Cards' heading is visible
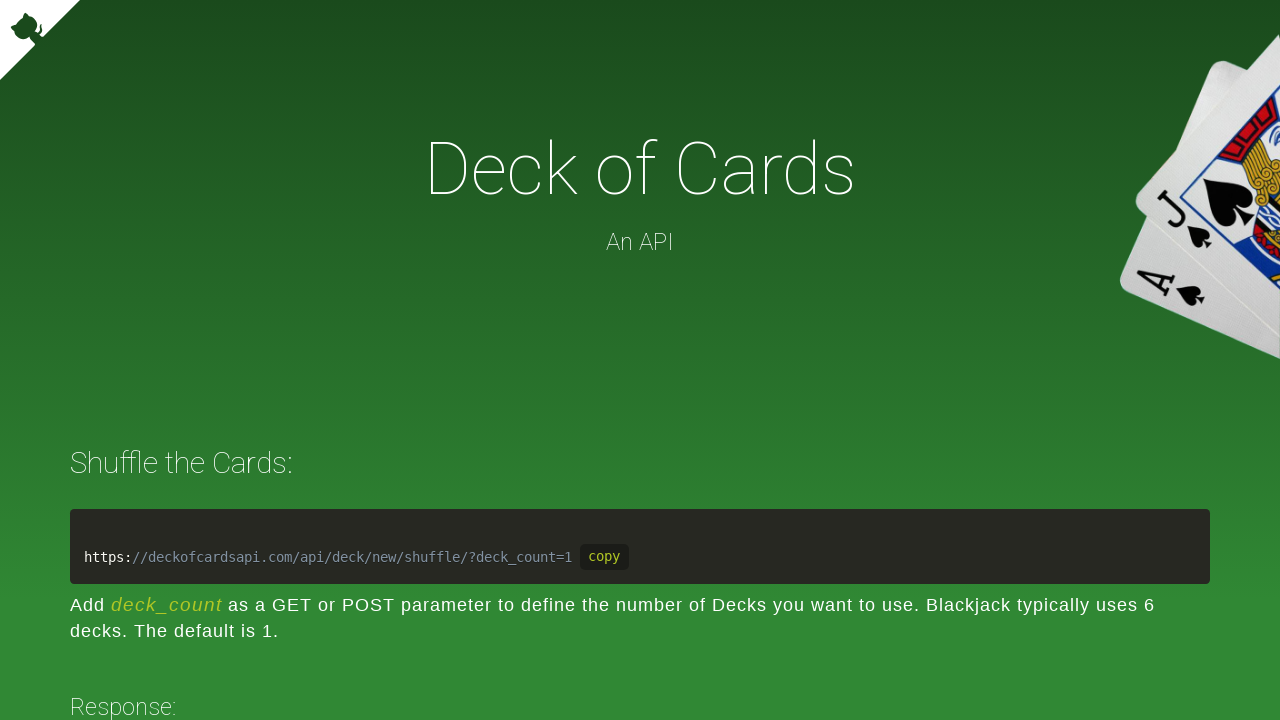

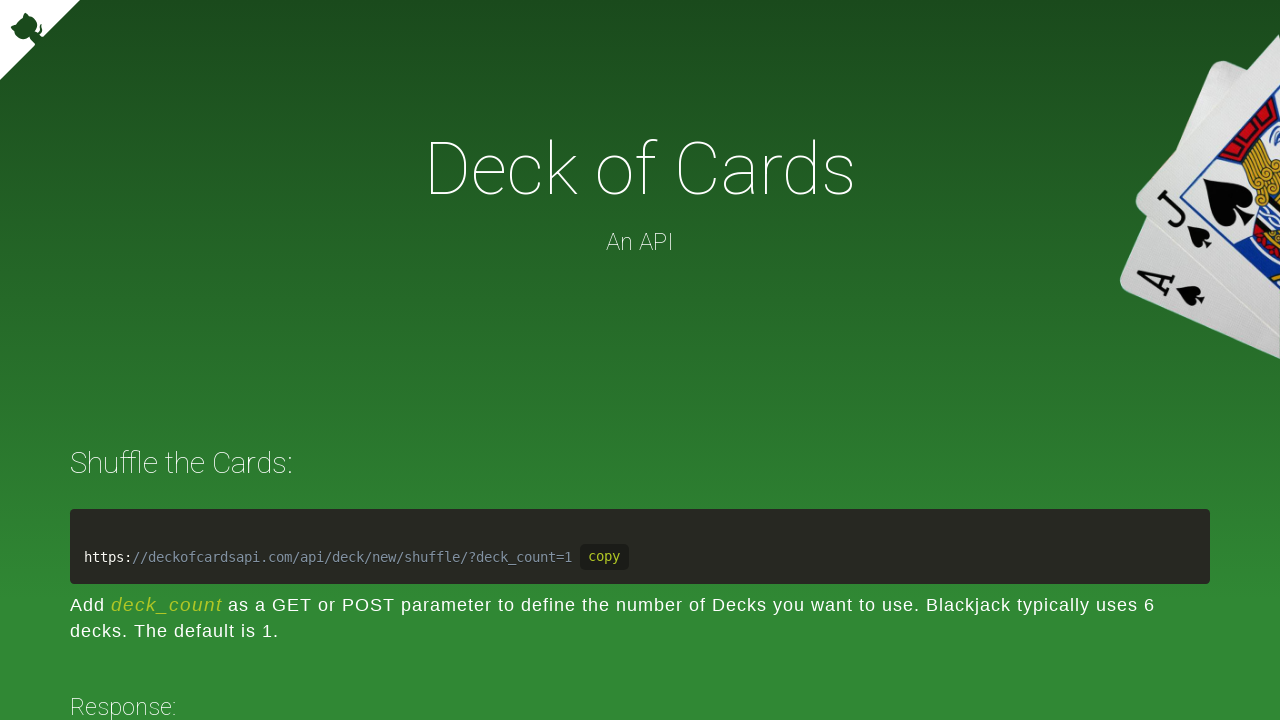